Tests JavaScript alert handling by triggering an alert, accepting it, and verifying the result message

Starting URL: http://the-internet.herokuapp.com/javascript_alerts

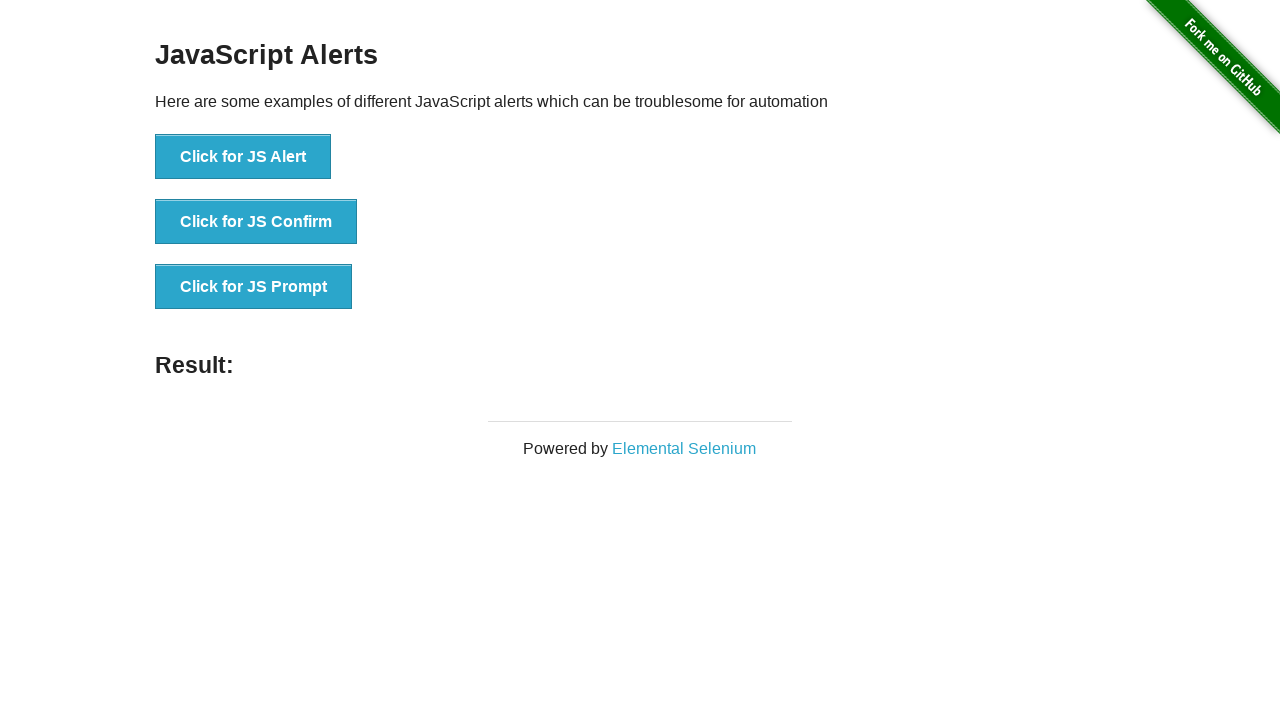

Clicked button to trigger JavaScript alert at (243, 157) on xpath=//button[@onclick='jsAlert()']
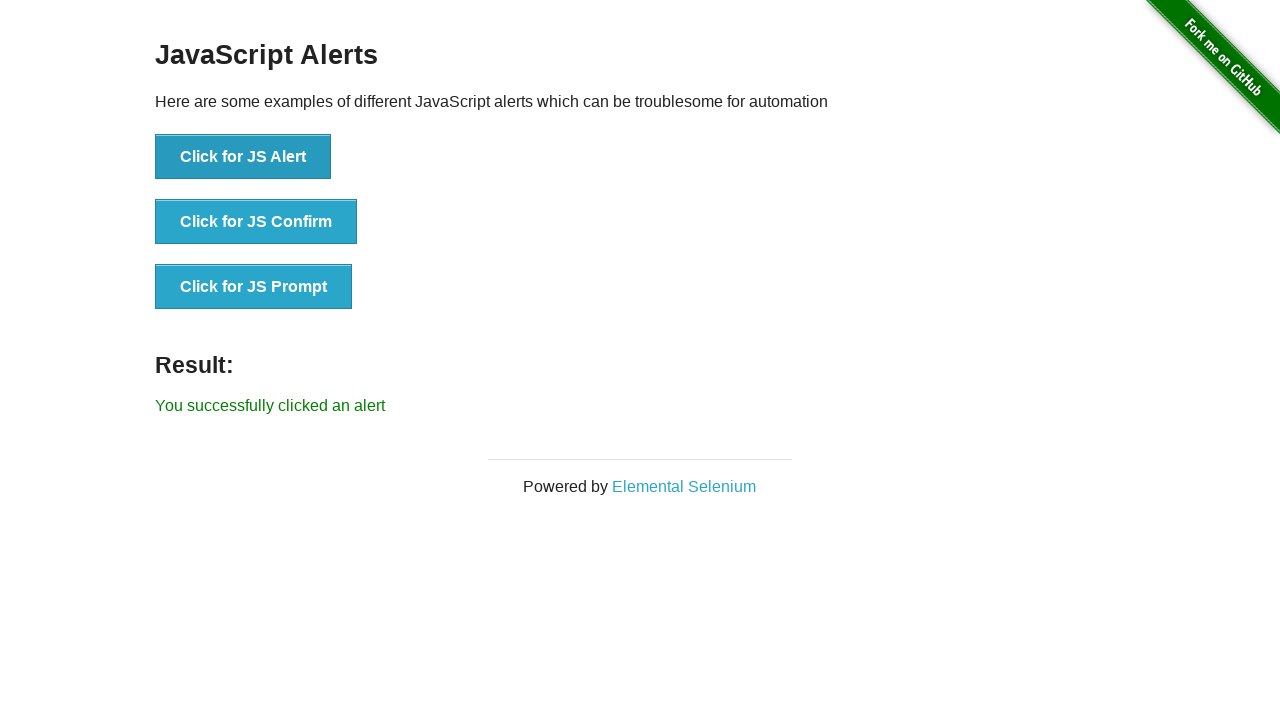

Set up dialog handler to accept alert
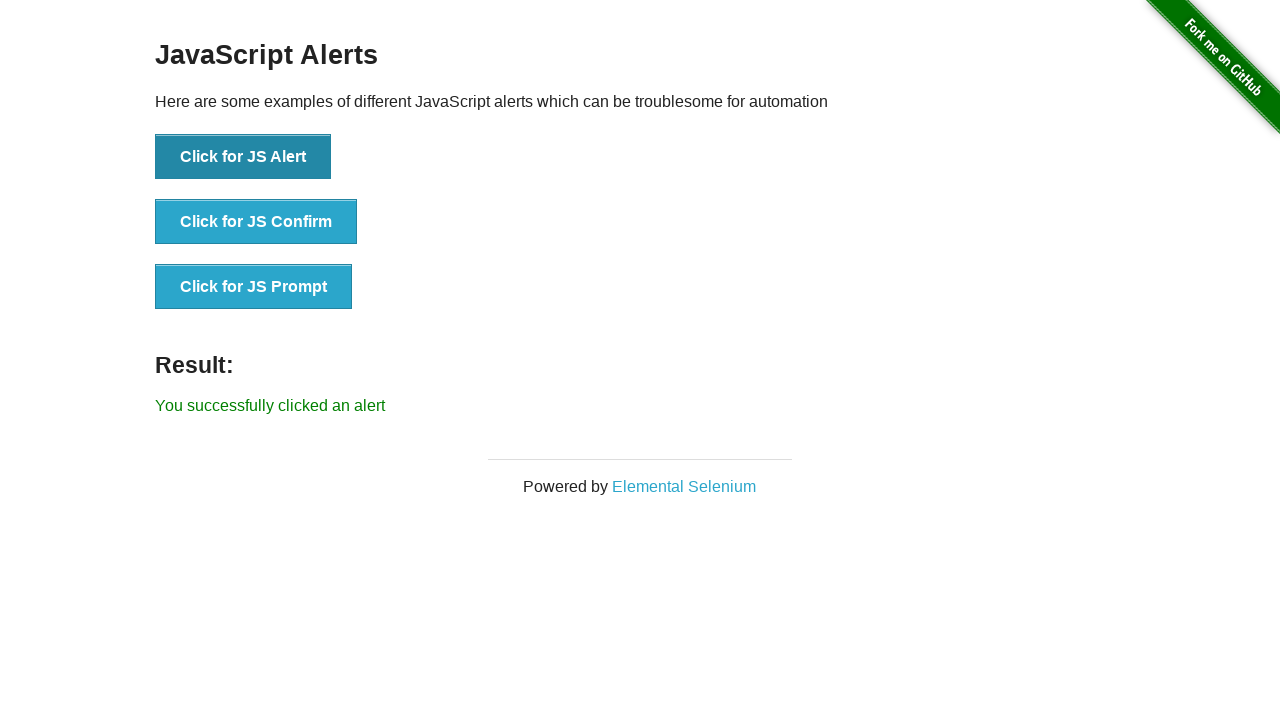

Retrieved result text from #result element
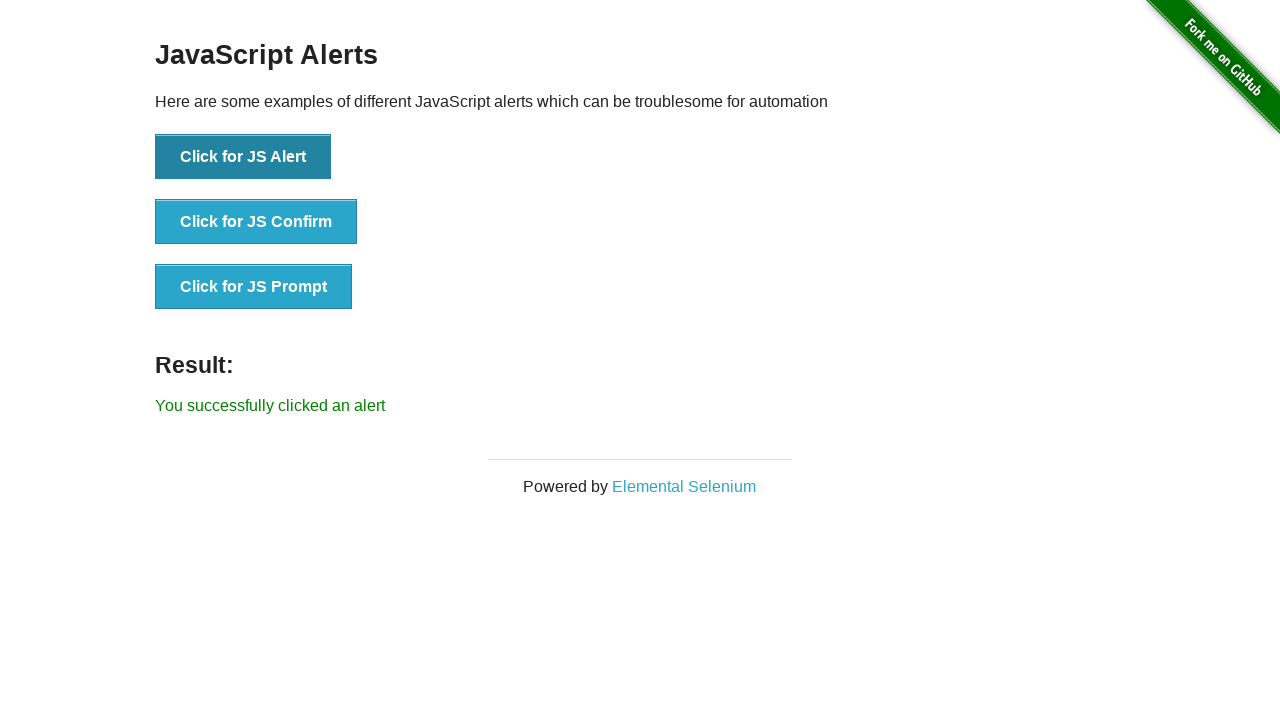

Verified result text matches 'You successfully clicked an alert'
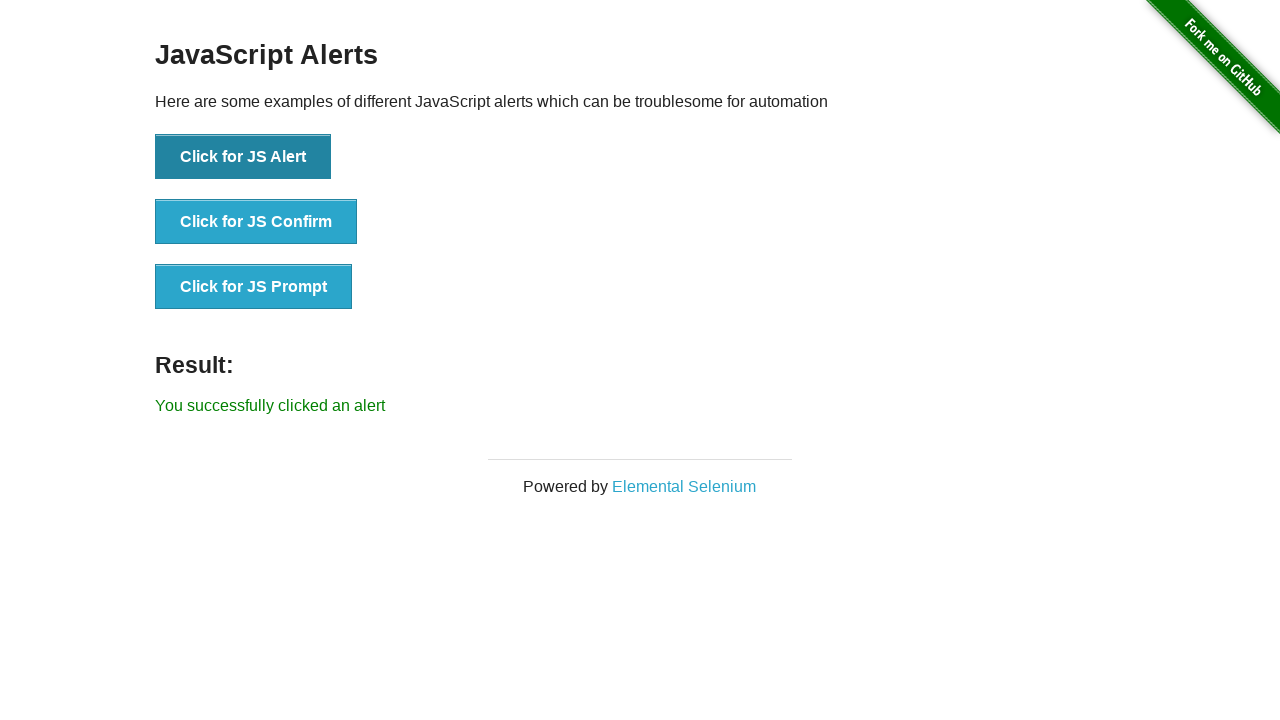

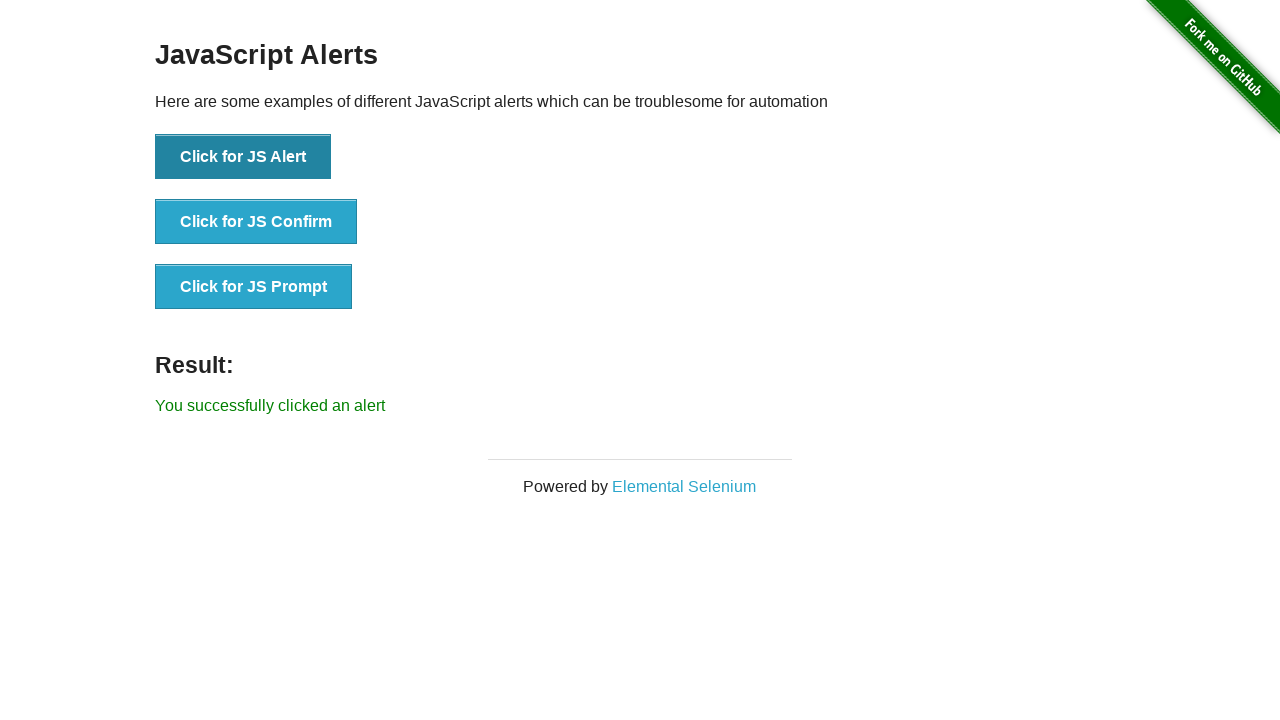